Tests JavaScript confirm dialog by clicking the second button, dismissing the alert, and verifying the result message does not contain "successfuly"

Starting URL: https://the-internet.herokuapp.com/javascript_alerts

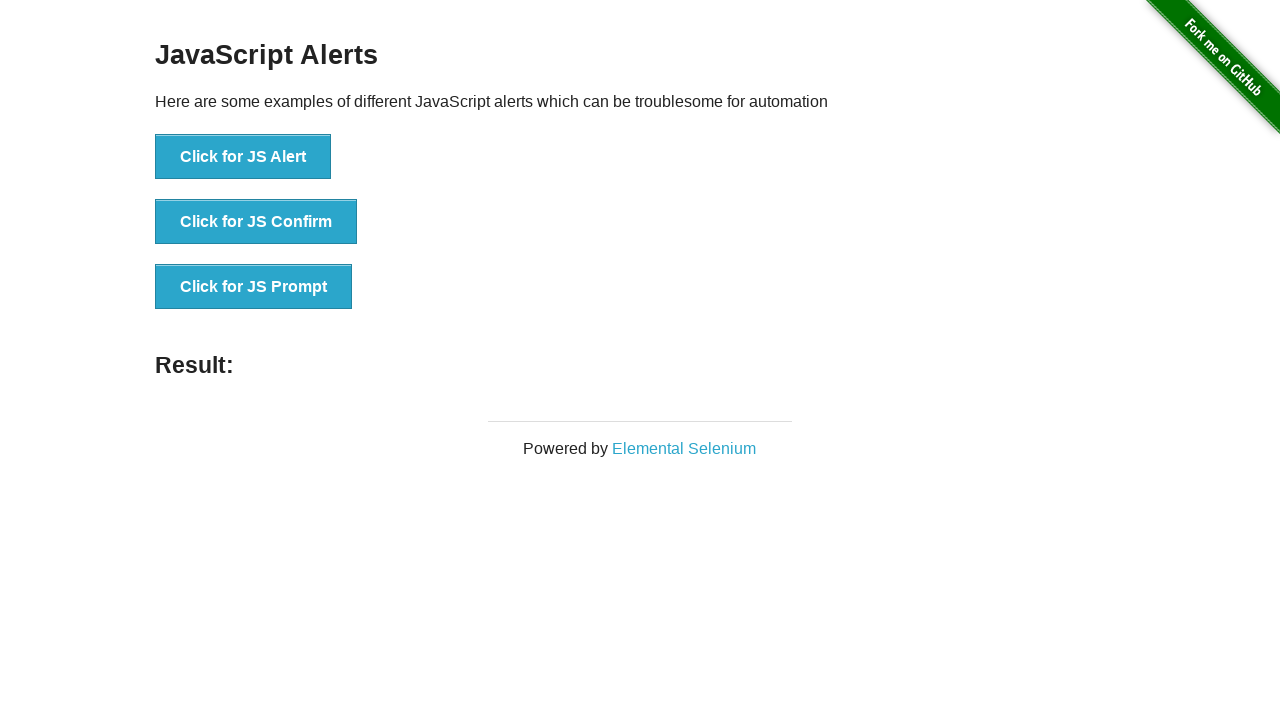

Set up dialog handler to dismiss the confirm dialog
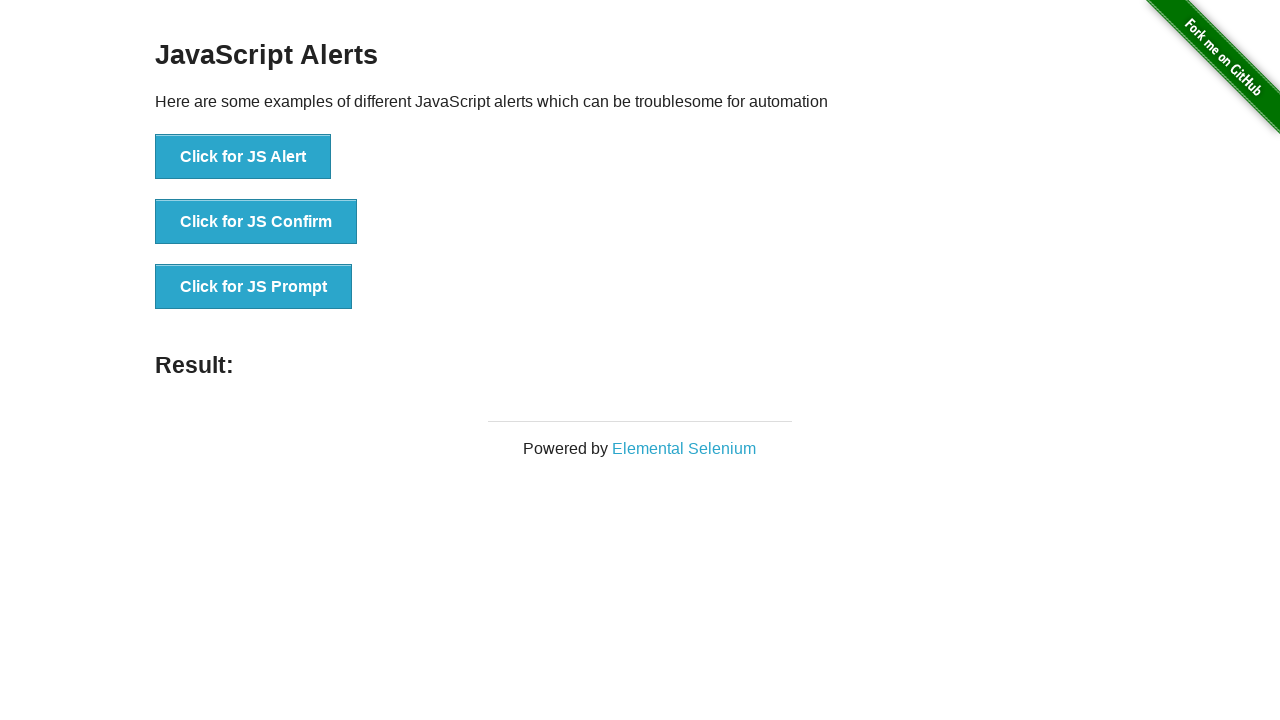

Clicked the JS Confirm button at (256, 222) on button[onclick='jsConfirm()']
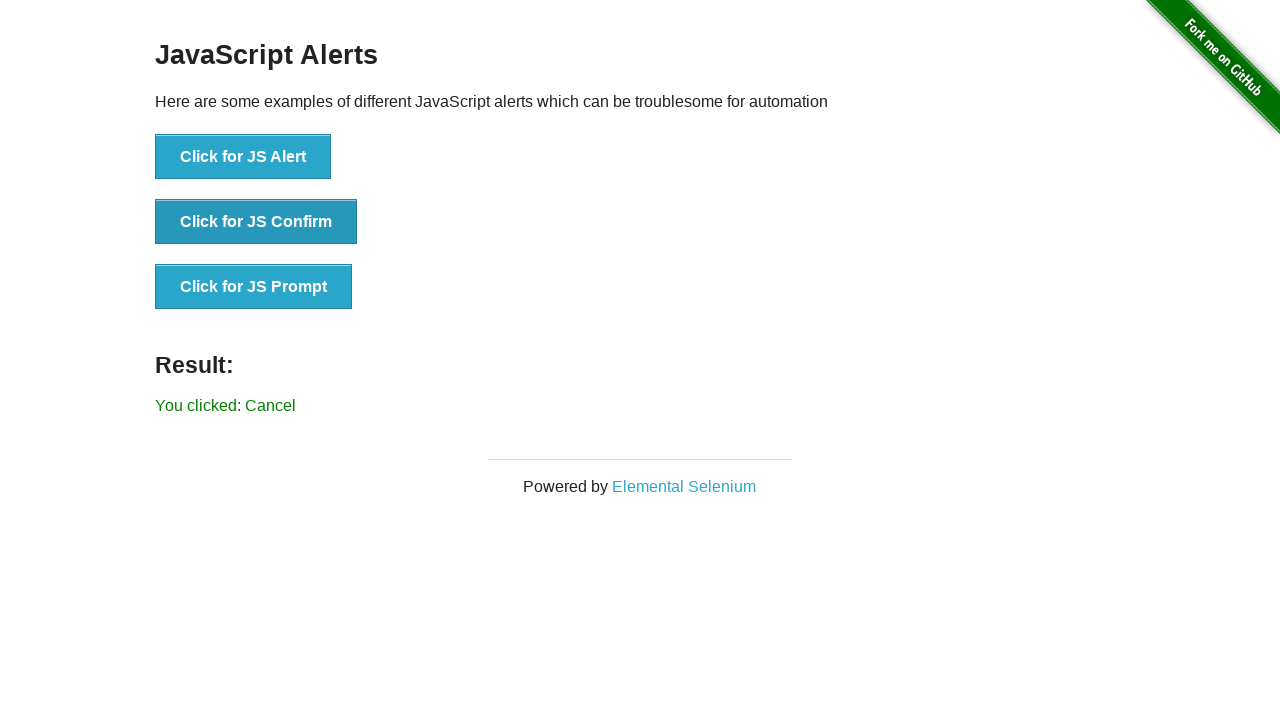

Waited for result message to appear
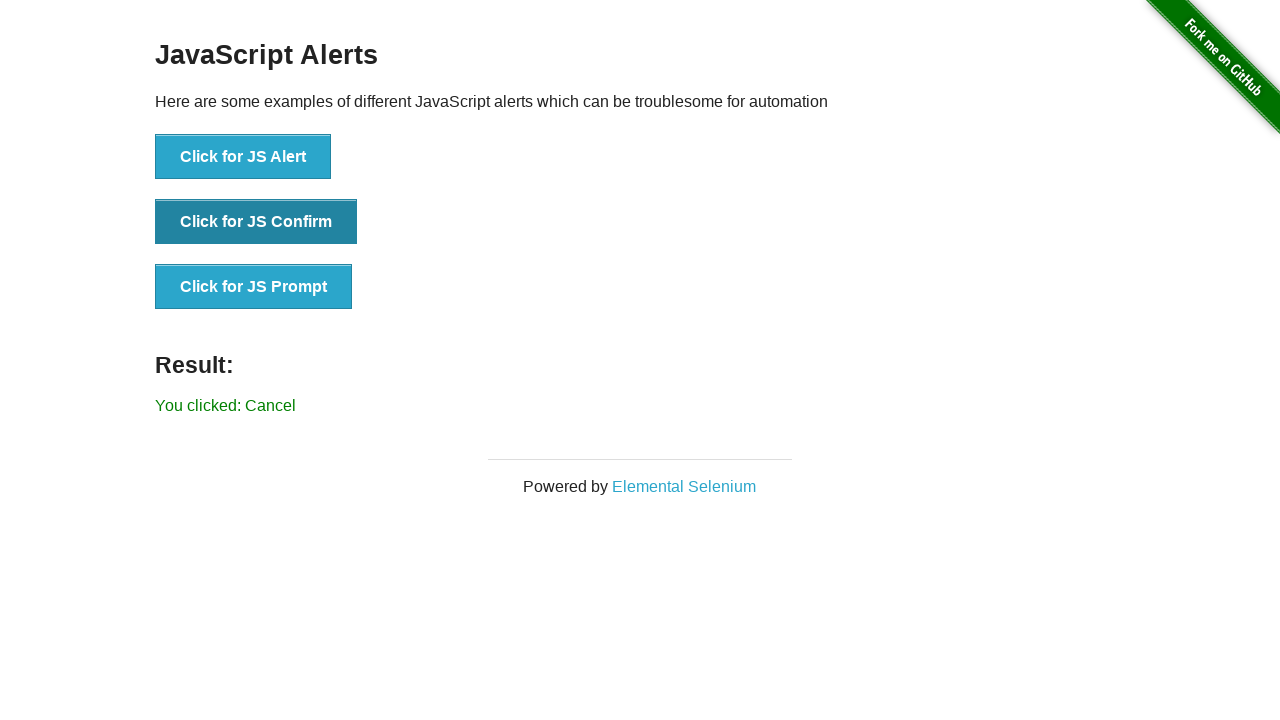

Retrieved result message text content
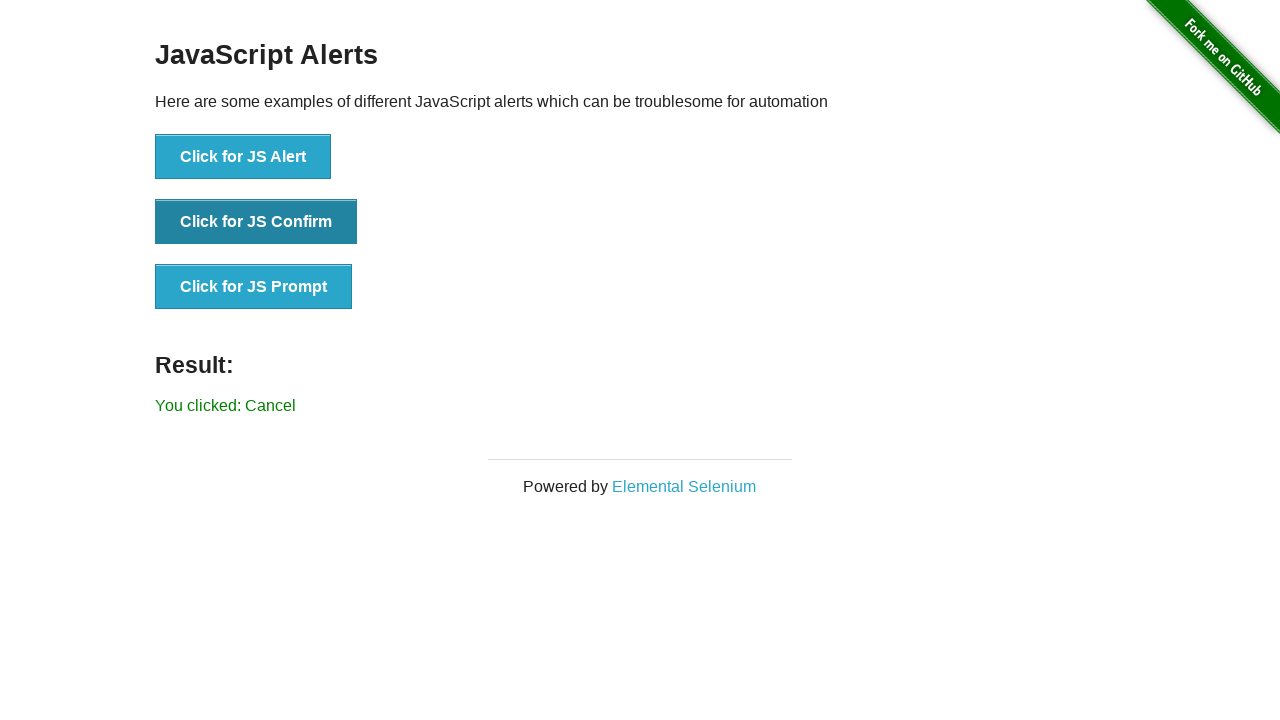

Verified result message does not contain 'successfuly'
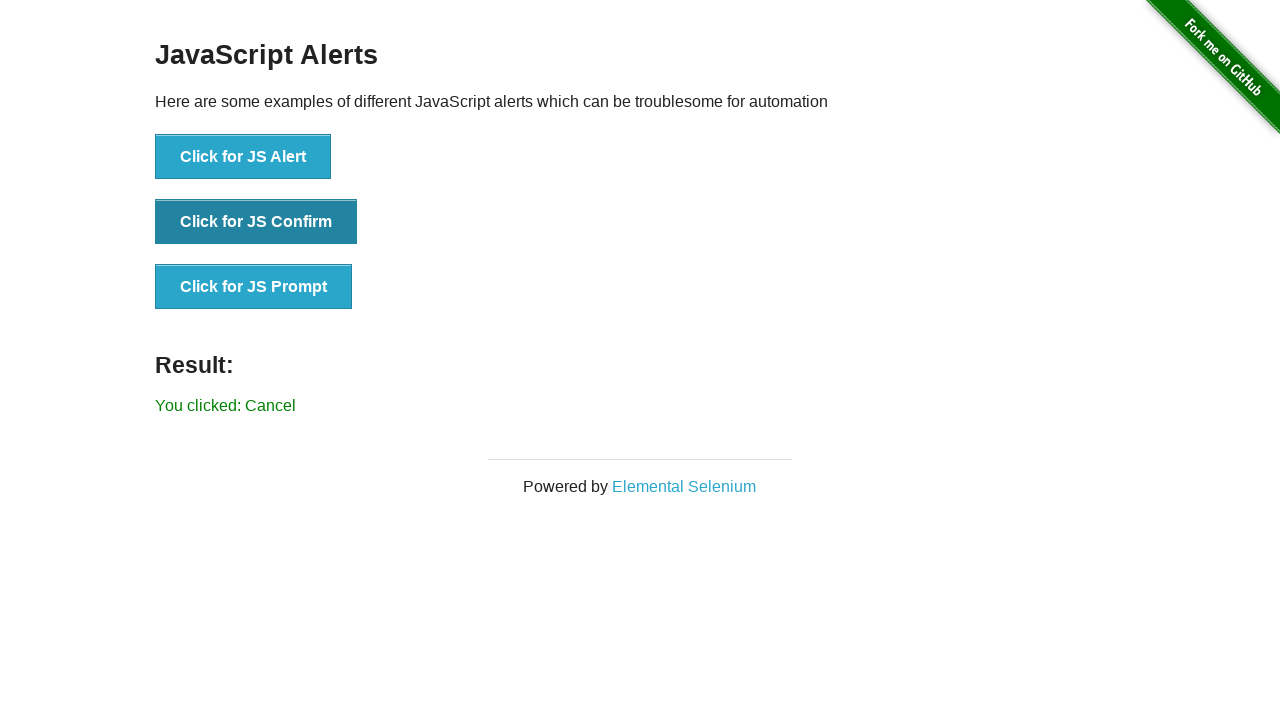

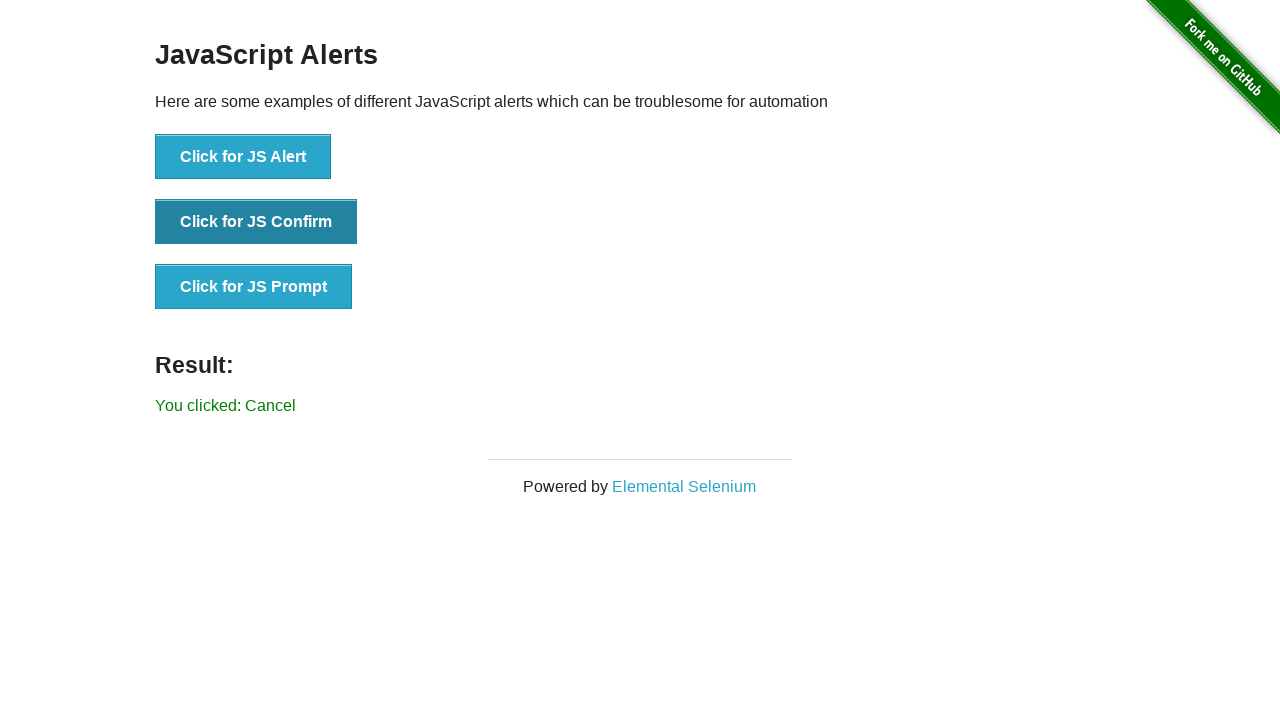